Clicks on the "Forgot your password?" link on the login page

Starting URL: https://opensource-demo.orangehrmlive.com/web/index.php/auth/login

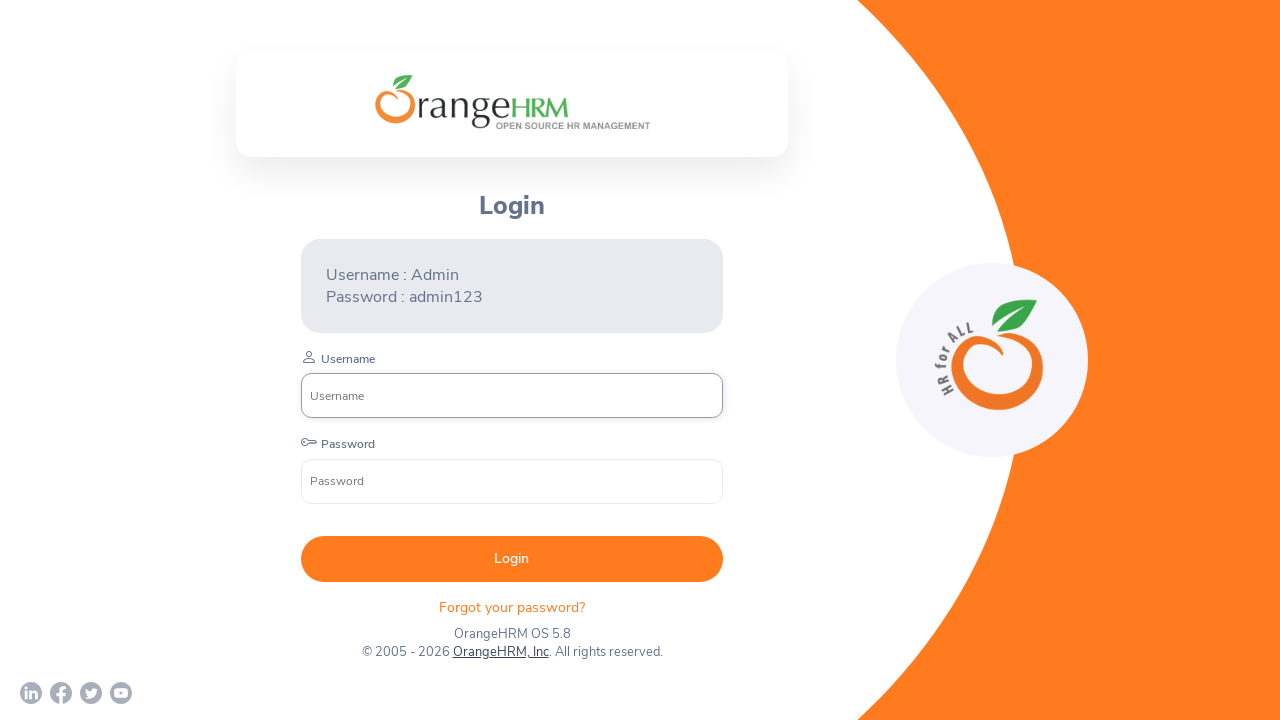

Navigated to OrangeHRM login page
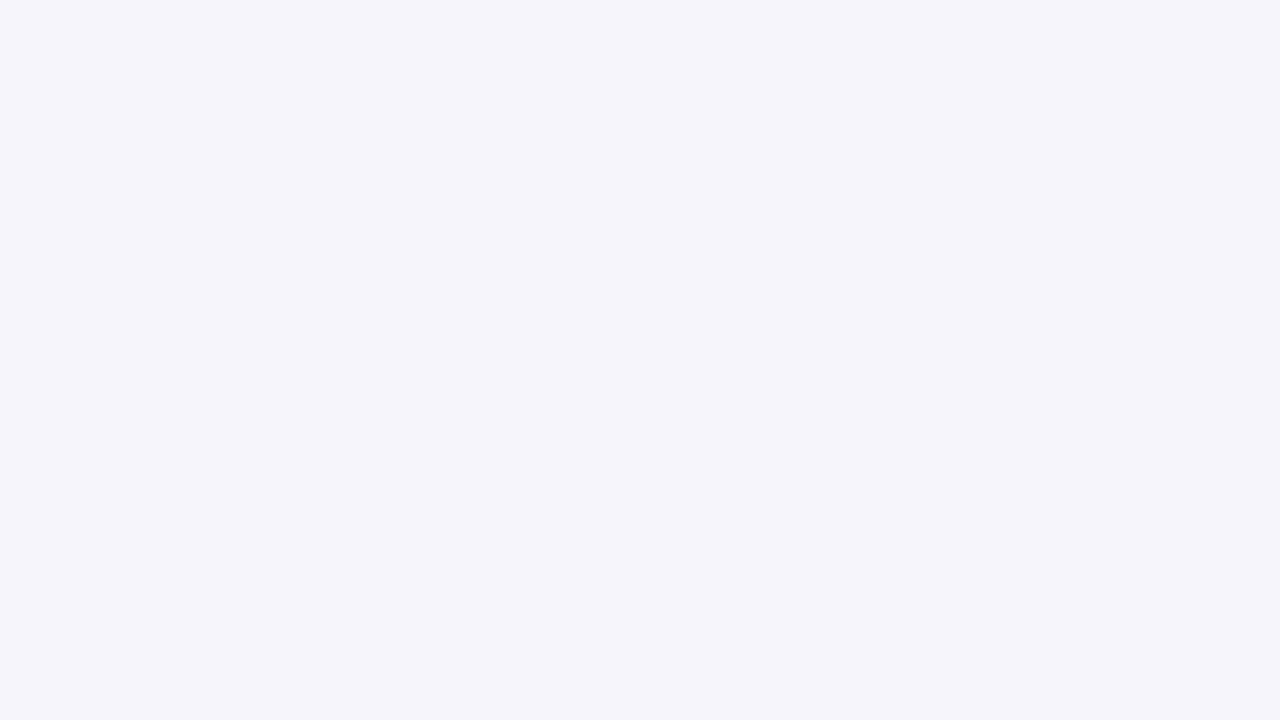

Clicked on 'Forgot your password?' link at (512, 606) on text='Forgot your password?'
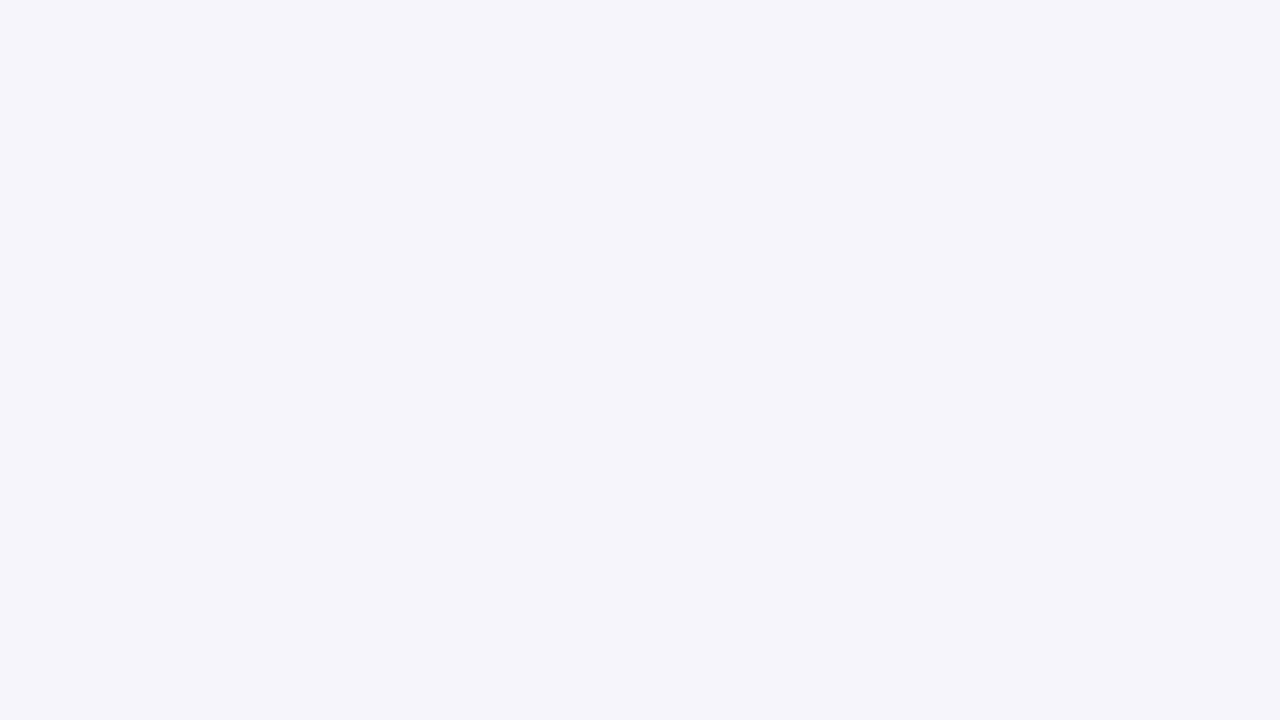

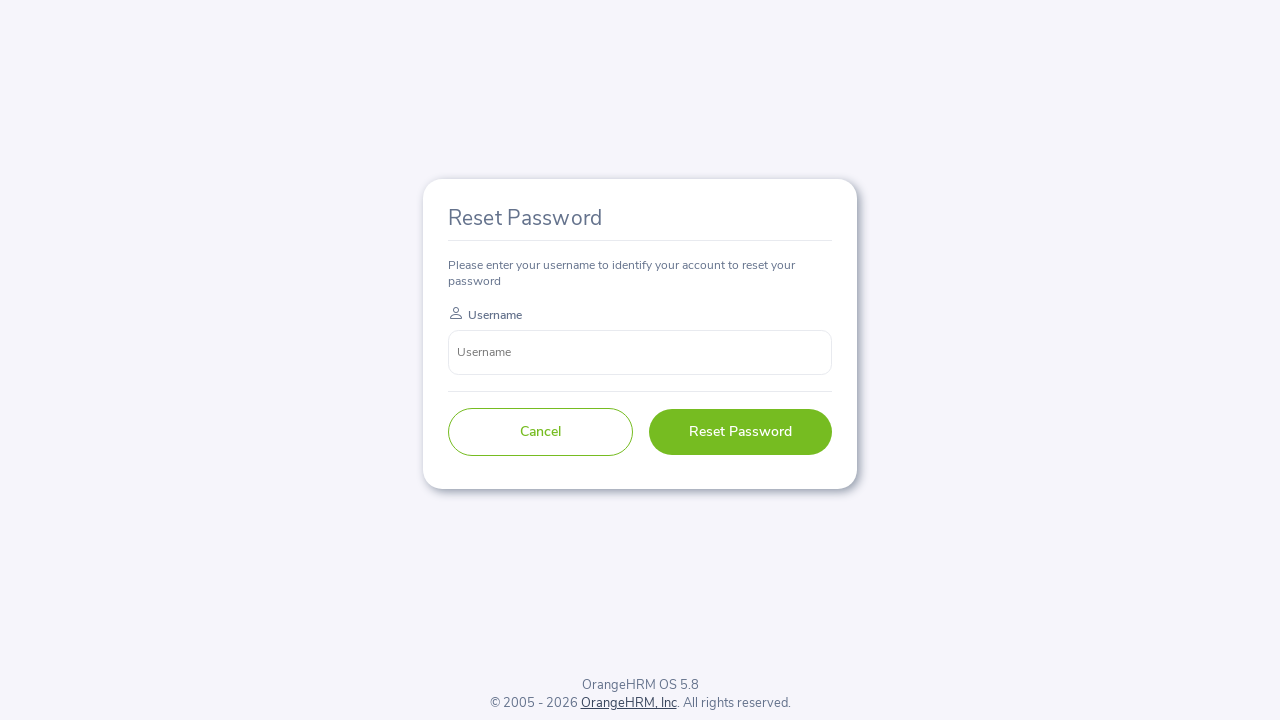